Tests window handling functionality by opening a new window, verifying content in both windows, and switching between them

Starting URL: https://the-internet.herokuapp.com/windows

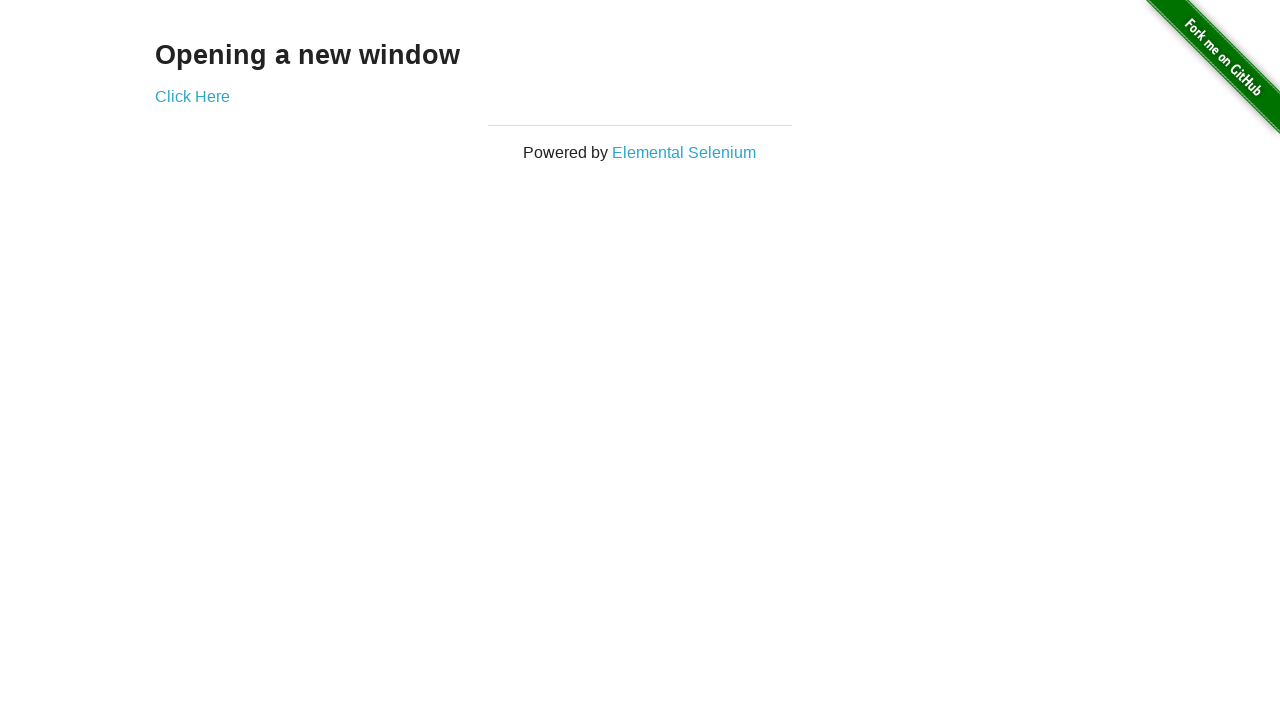

Retrieved main page heading text
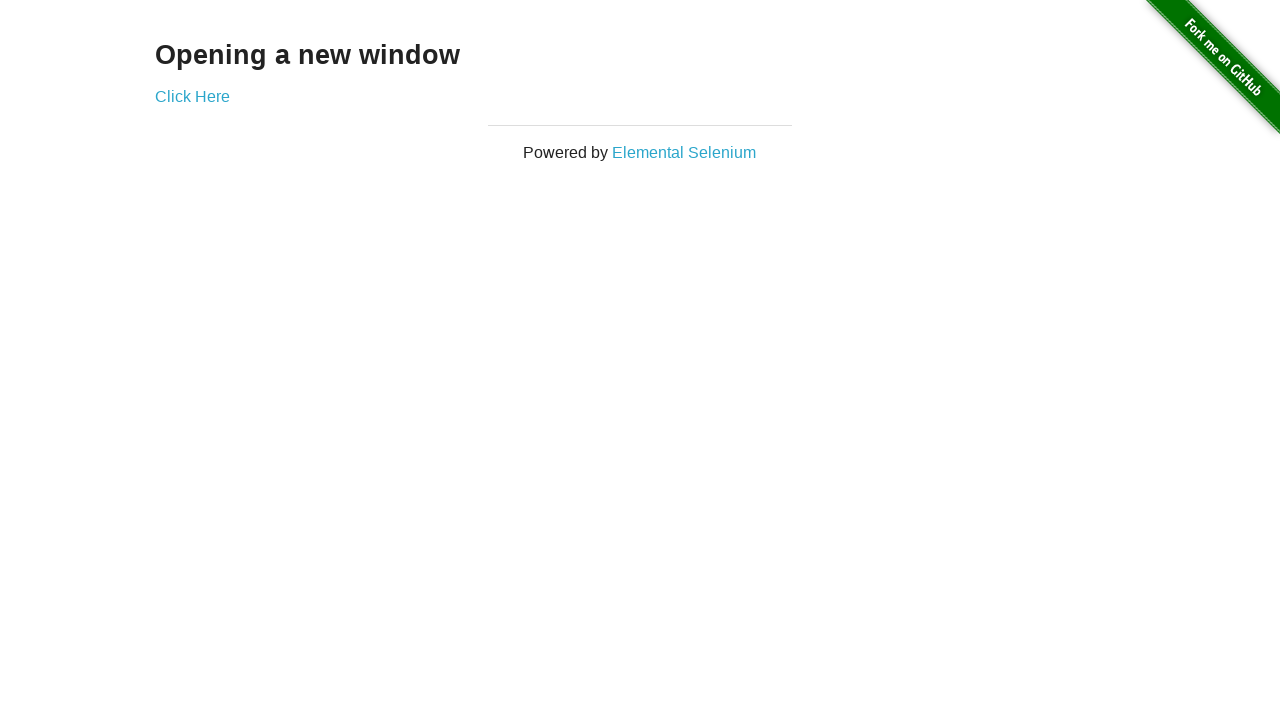

Verified main page heading is 'Opening a new window'
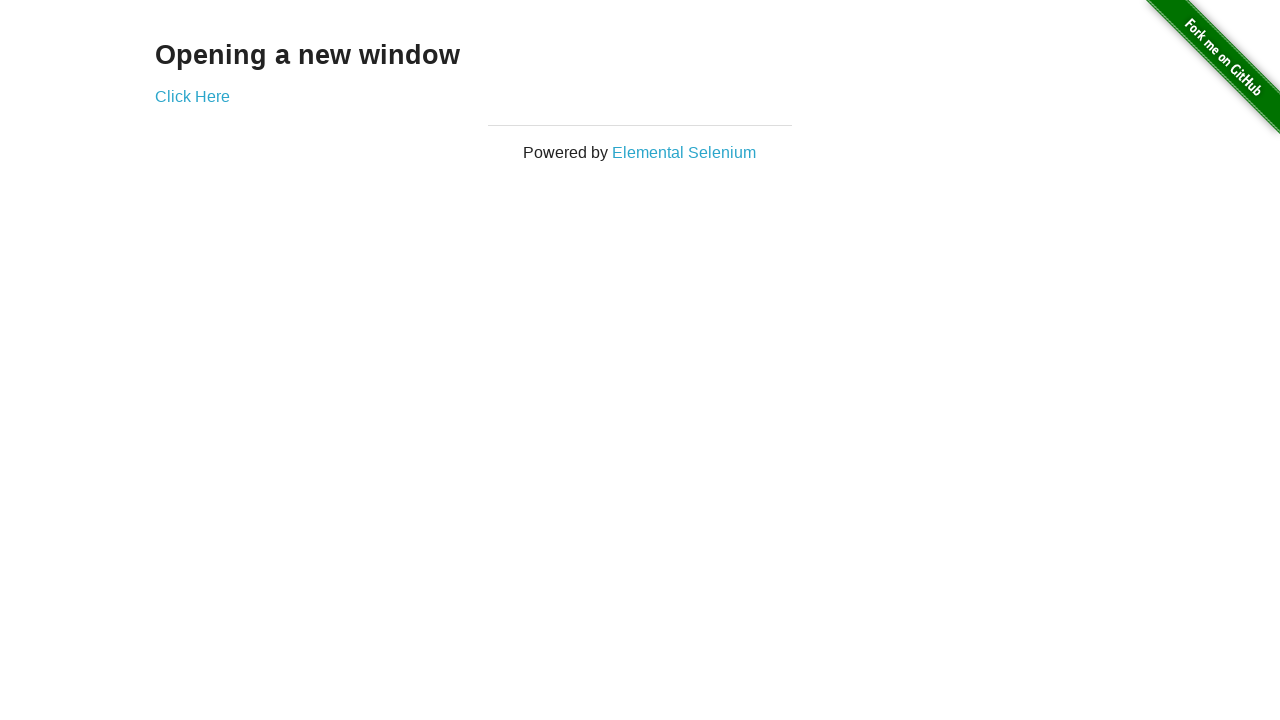

Verified page title is 'The Internet'
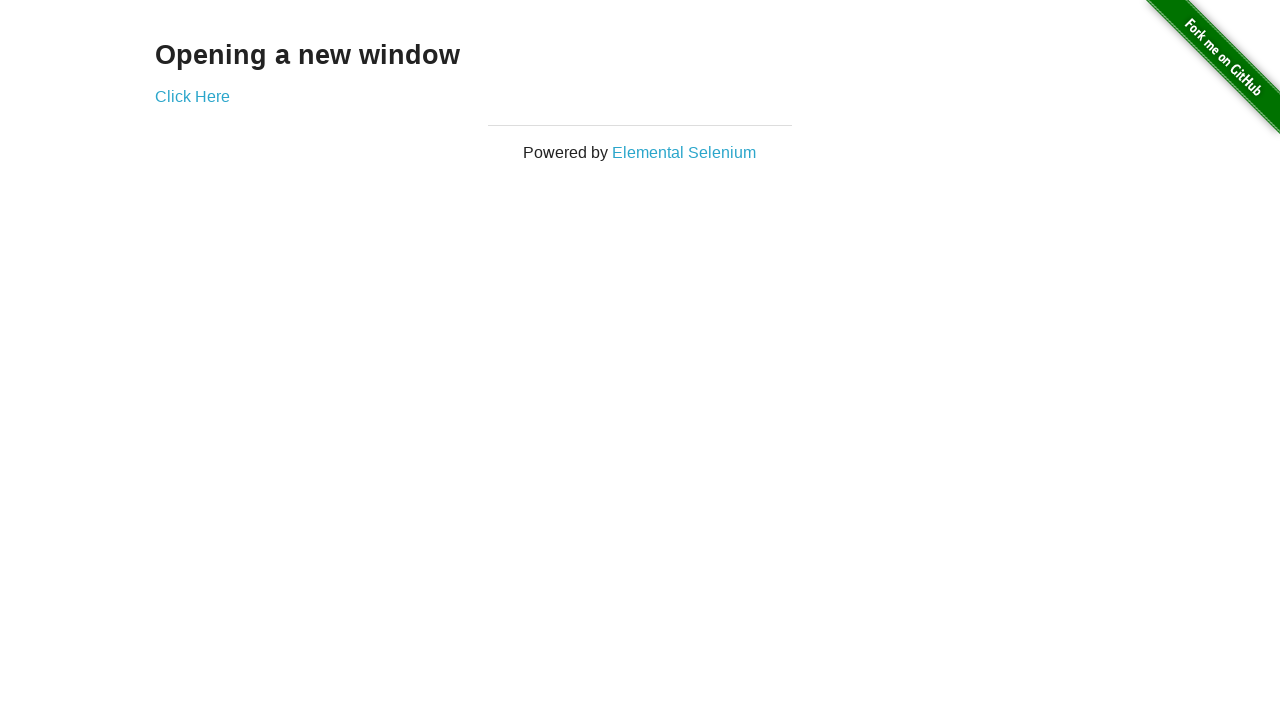

Stored reference to first window
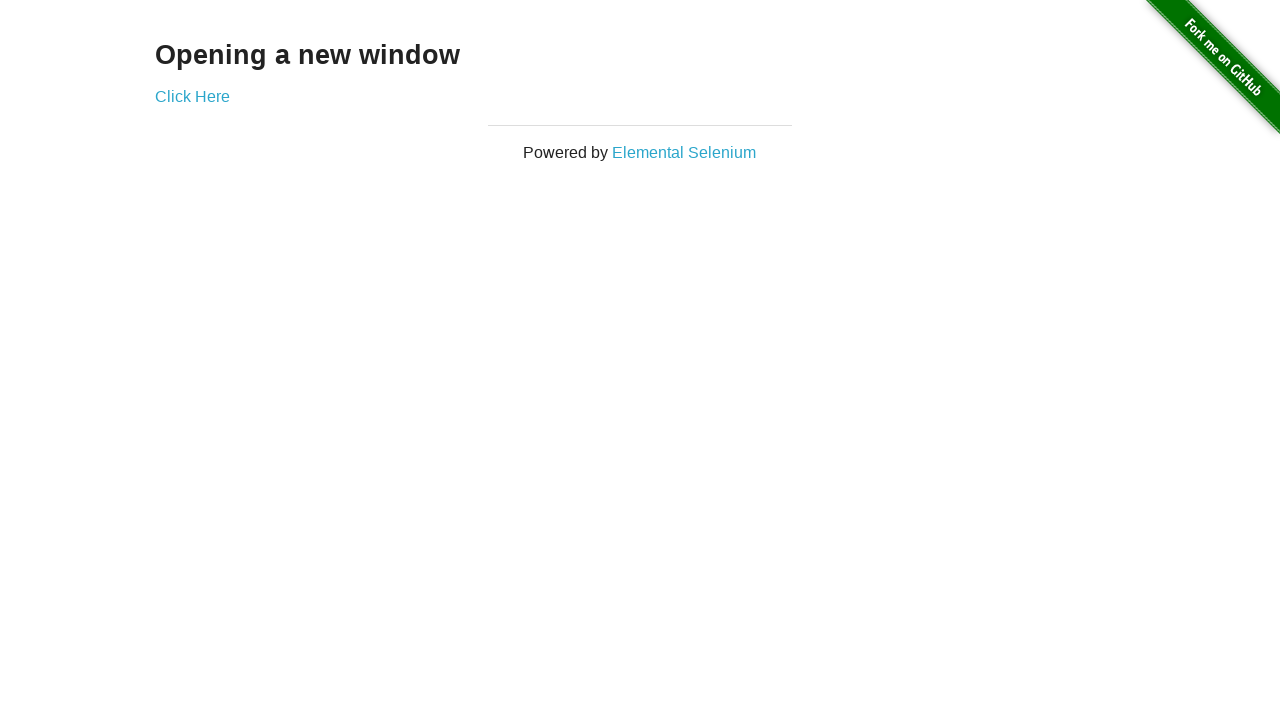

Clicked 'Click Here' link to open new window at (192, 96) on a[href='/windows/new']
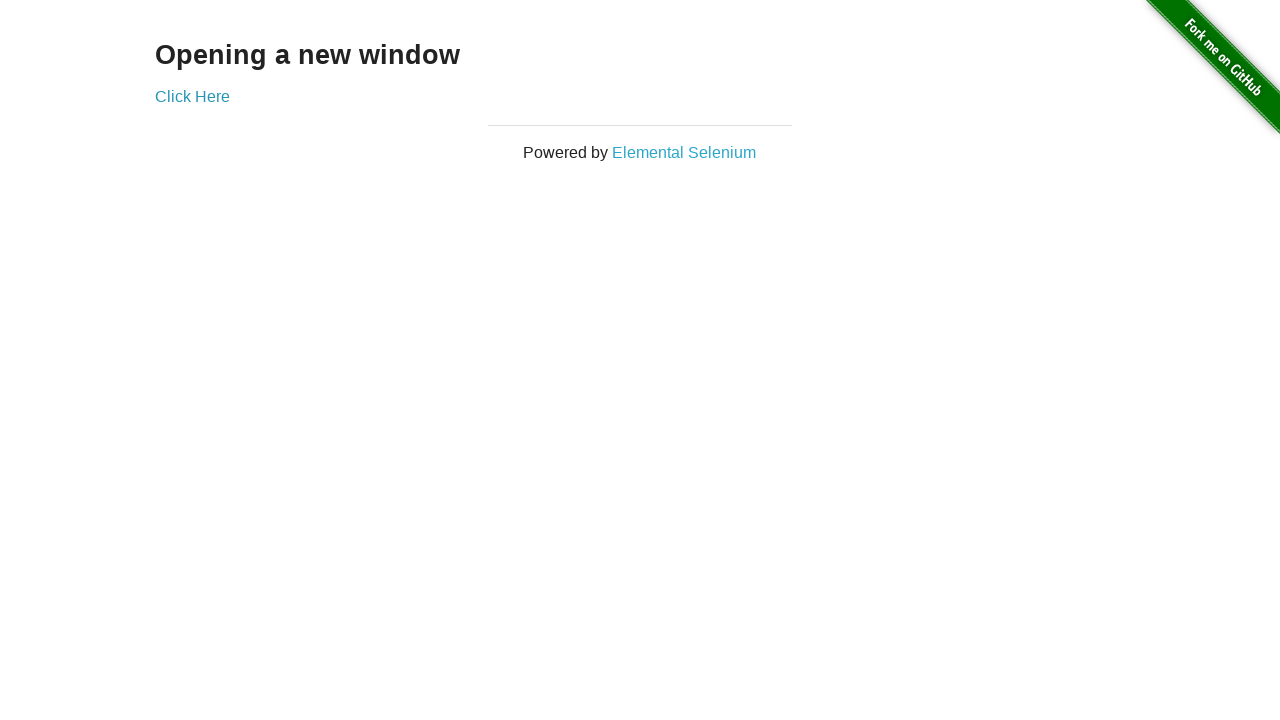

New window opened and page object captured
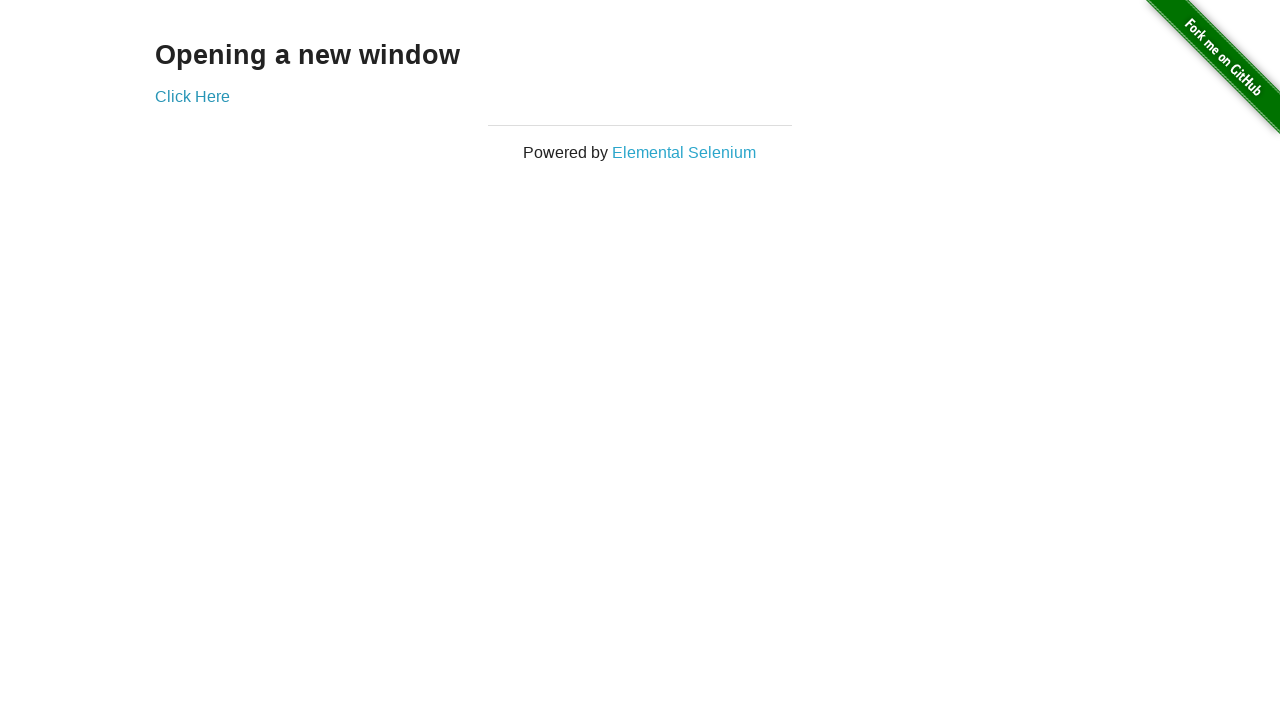

Waited for new page to load
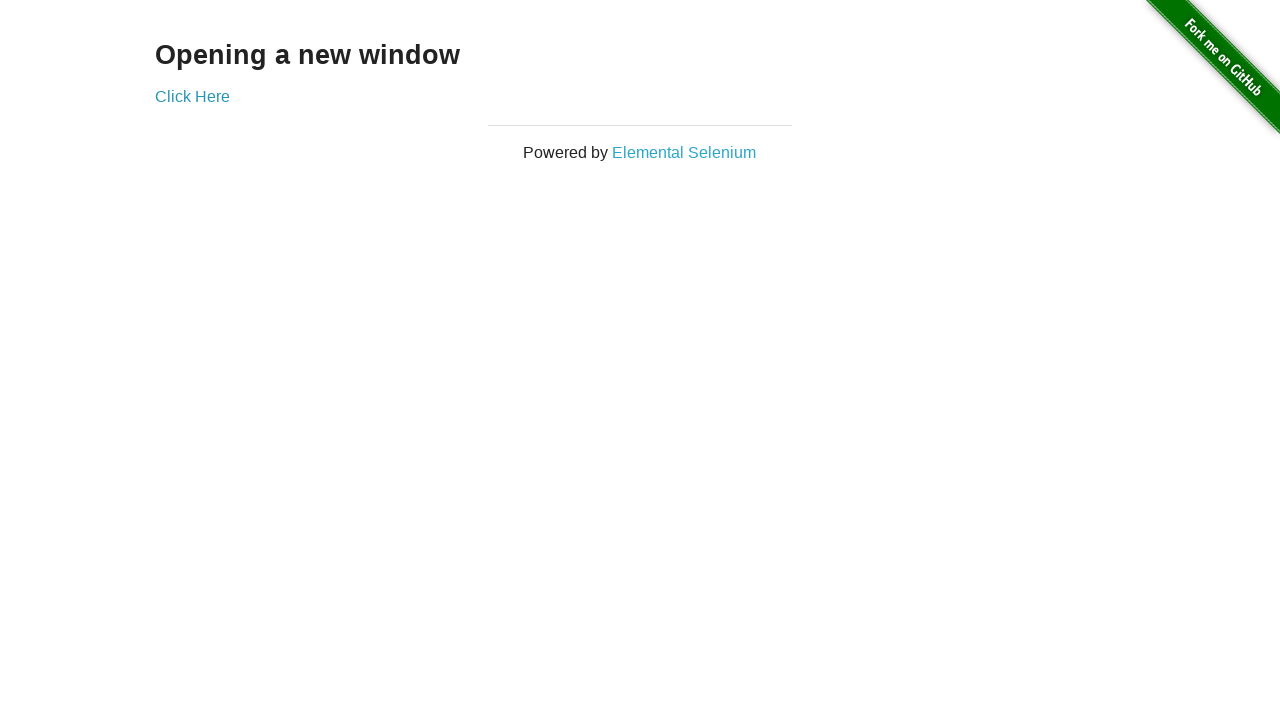

Verified new page title is 'New Window'
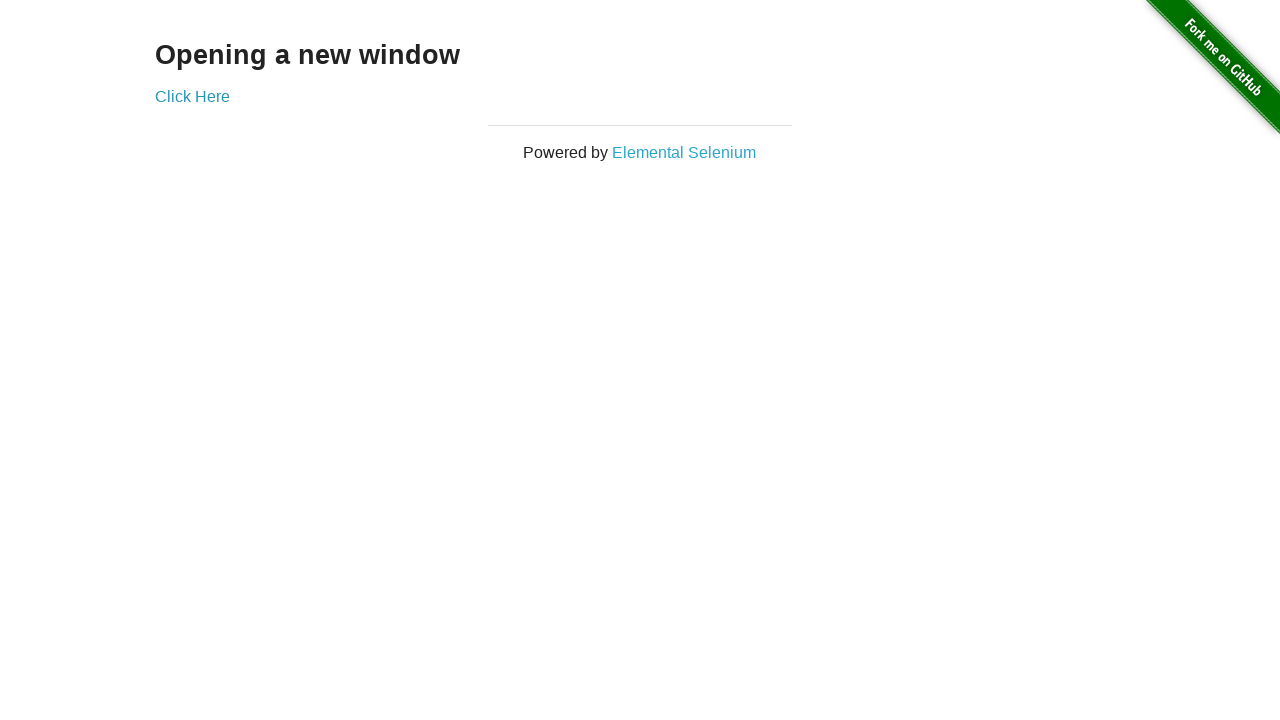

Retrieved new window heading text
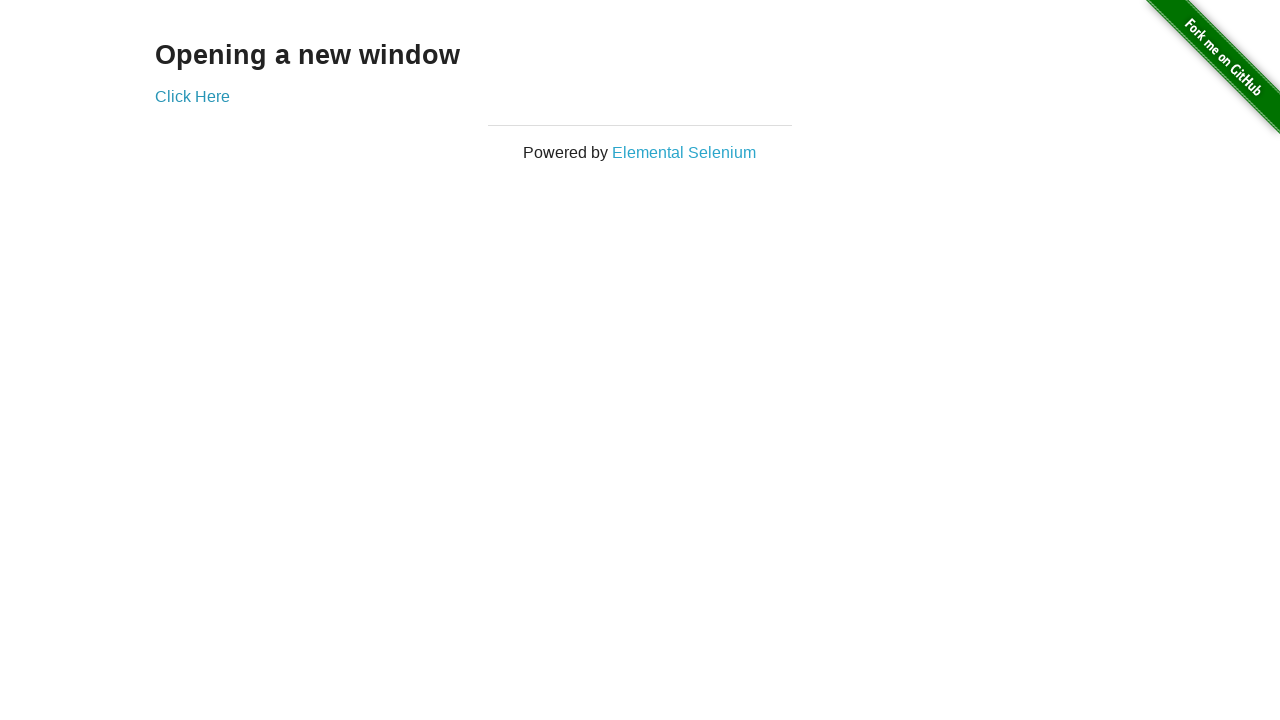

Verified new window heading is 'New Window'
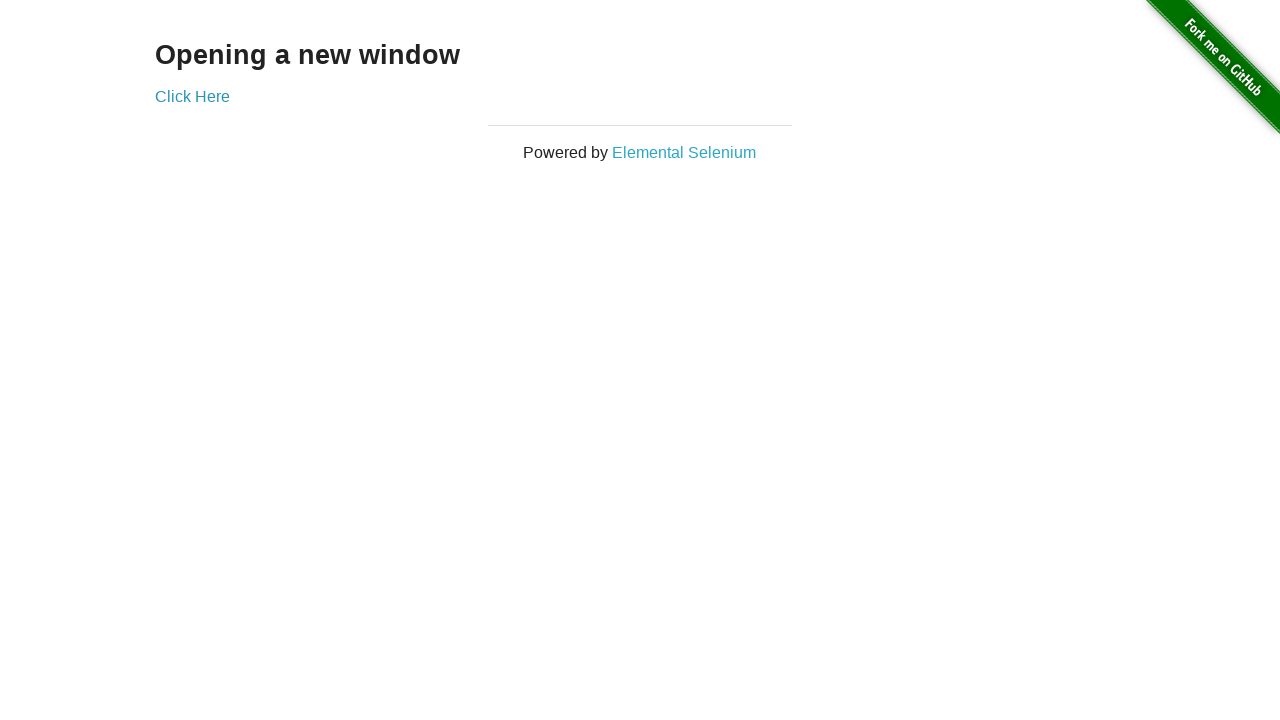

Switched back to first window
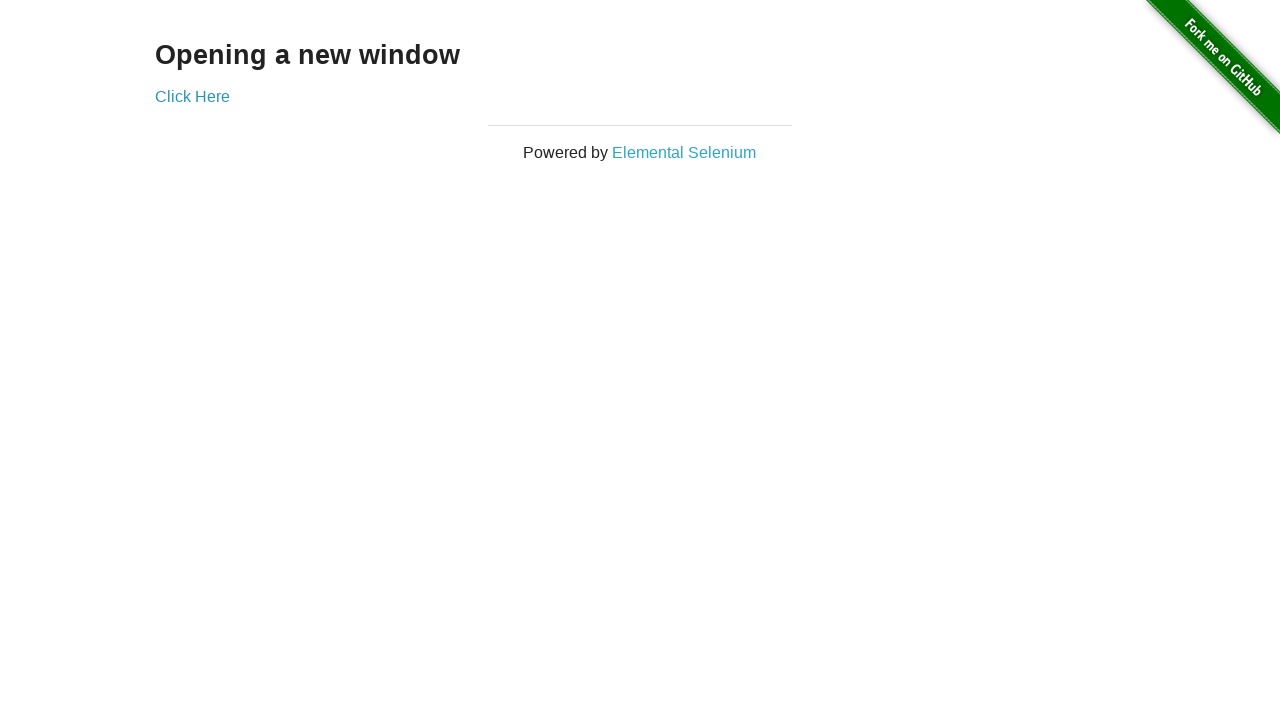

Verified first window title is 'The Internet'
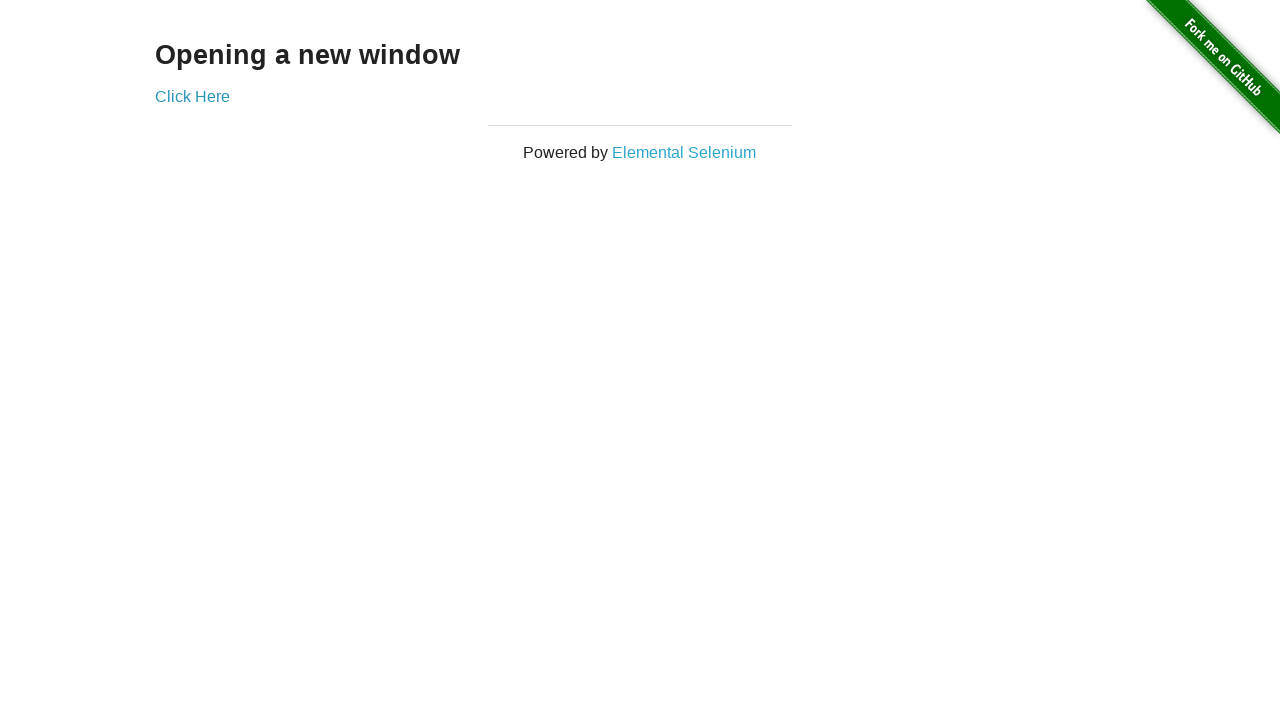

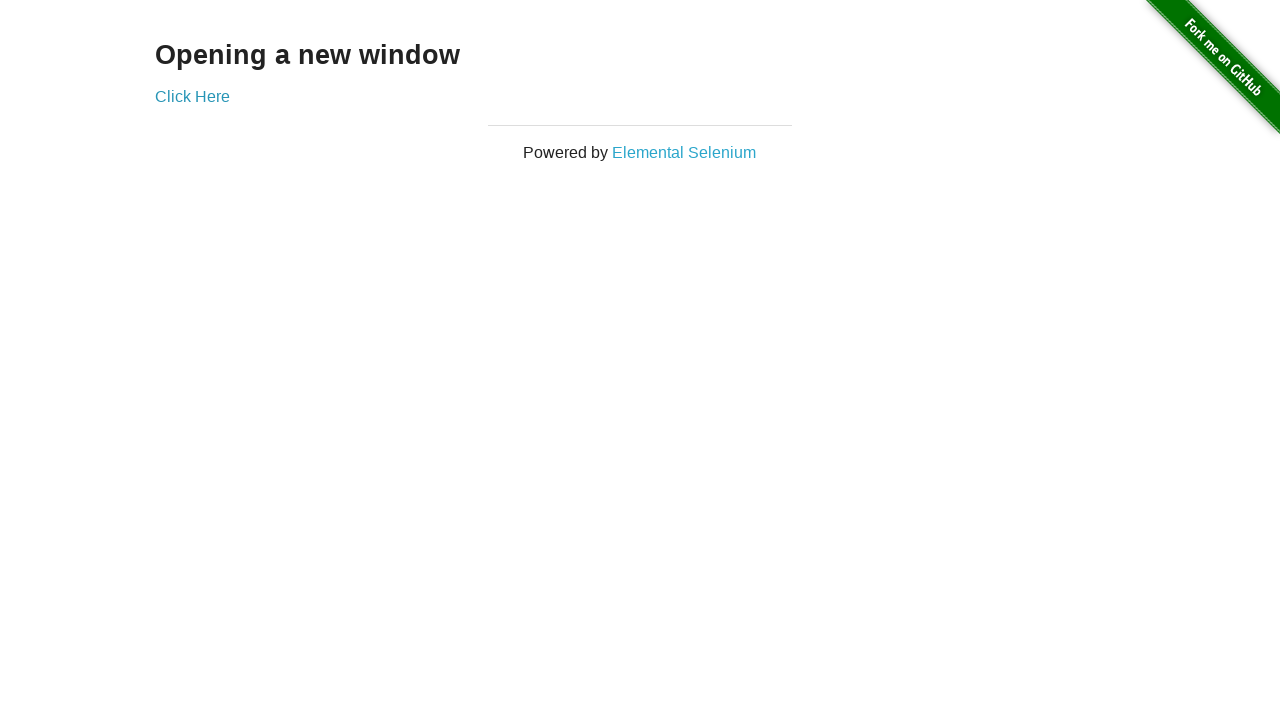